Tests JavaScript alert handling by clicking different alert buttons and accepting them, including entering text in a prompt dialog

Starting URL: https://the-internet.herokuapp.com/javascript_alerts

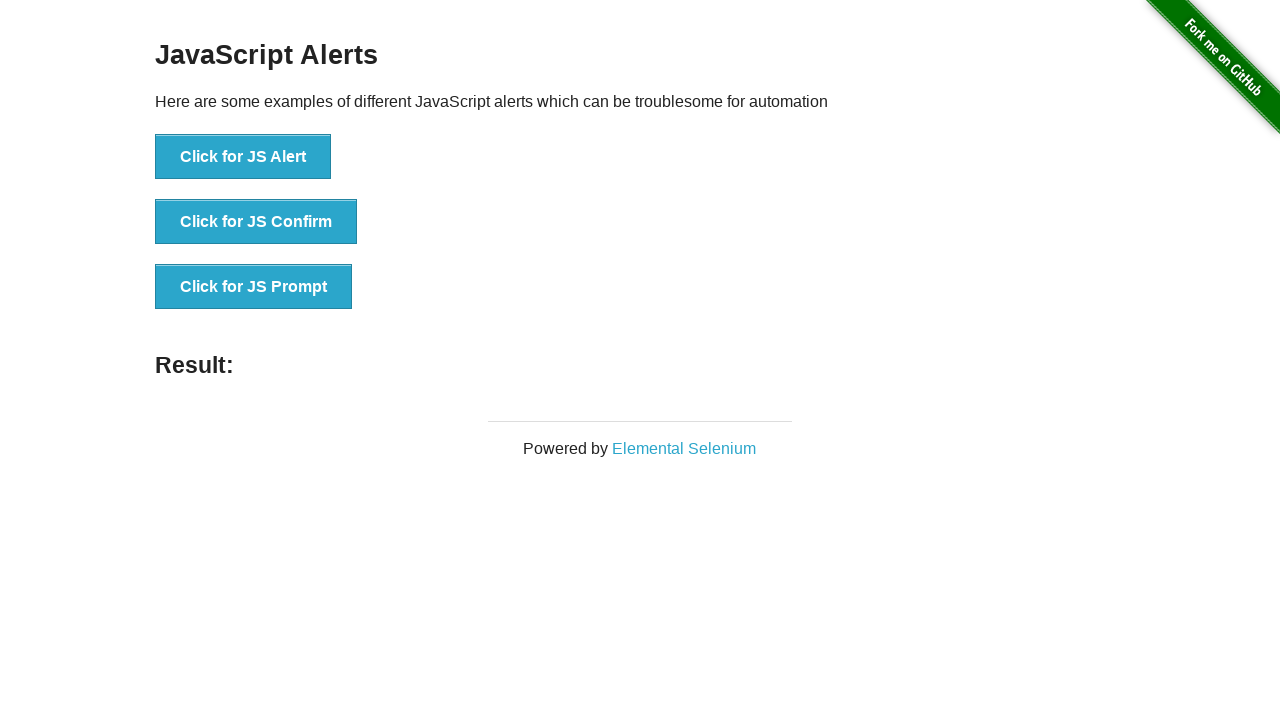

Set up dialog handler to accept all dialogs with custom text
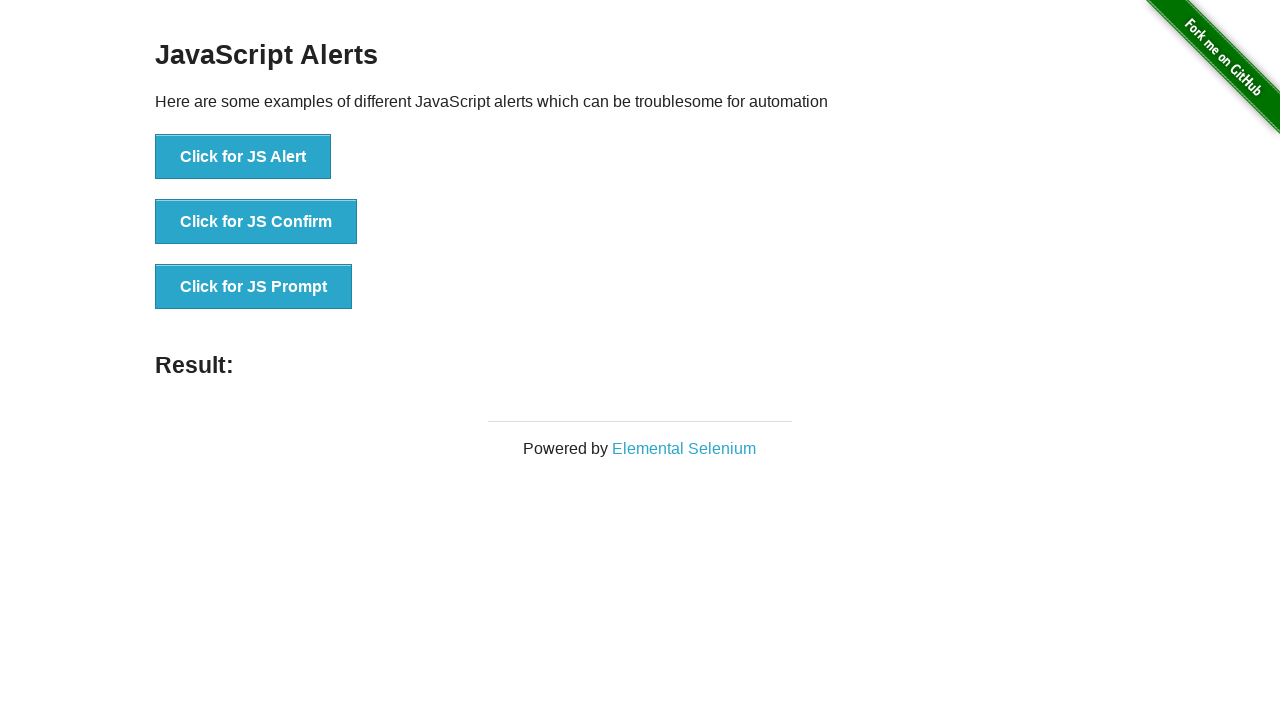

Clicked on JS Alert button at (243, 157) on internal:text="Click for JS Alert"i
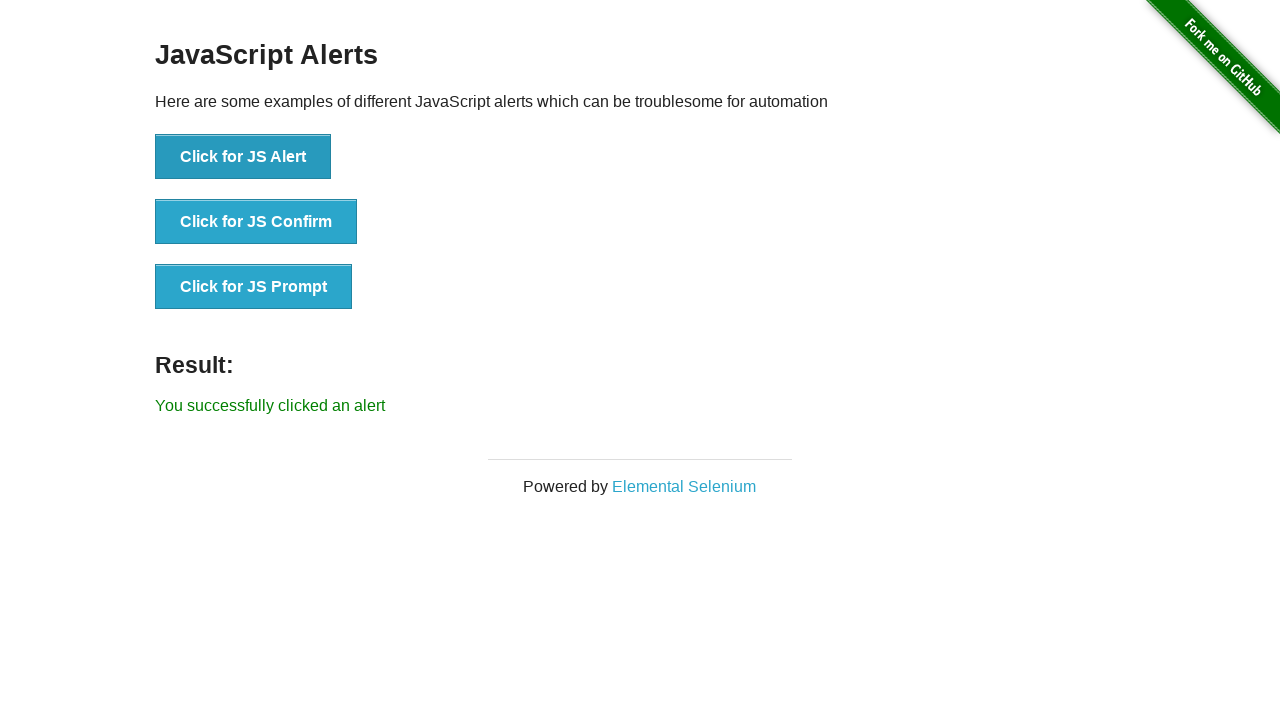

Waited for result element to appear
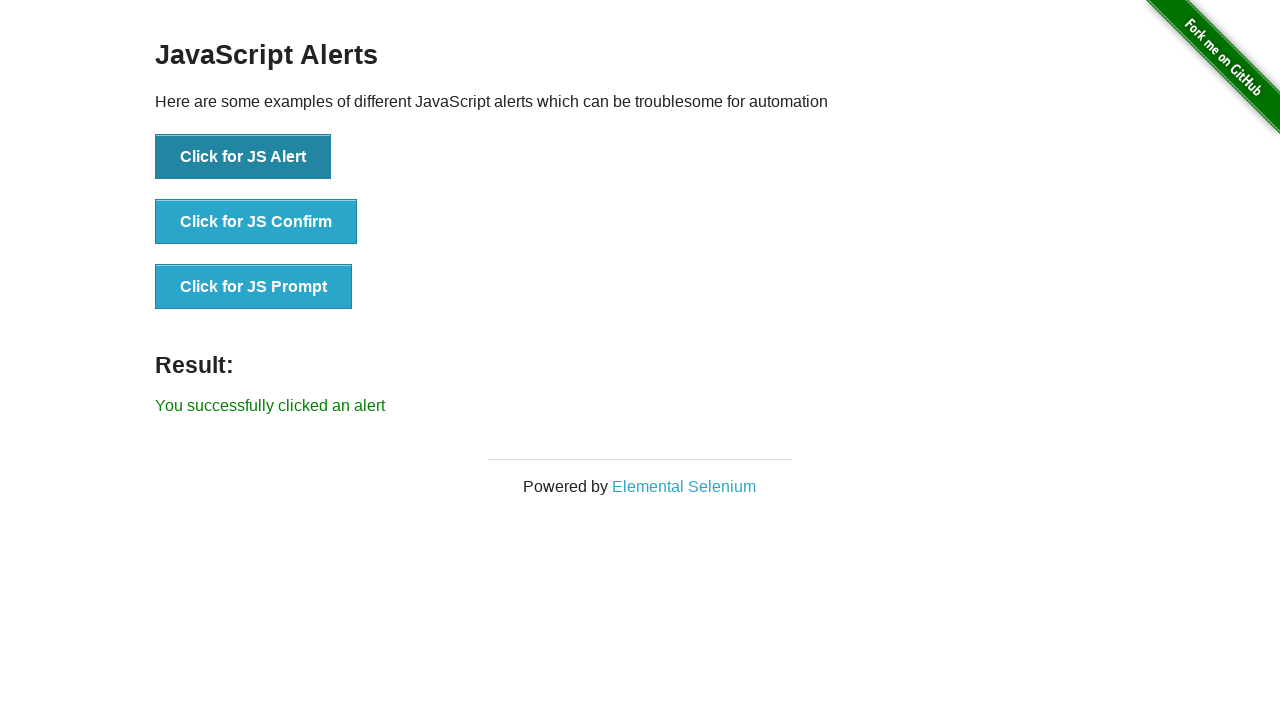

Verified alert success message displayed
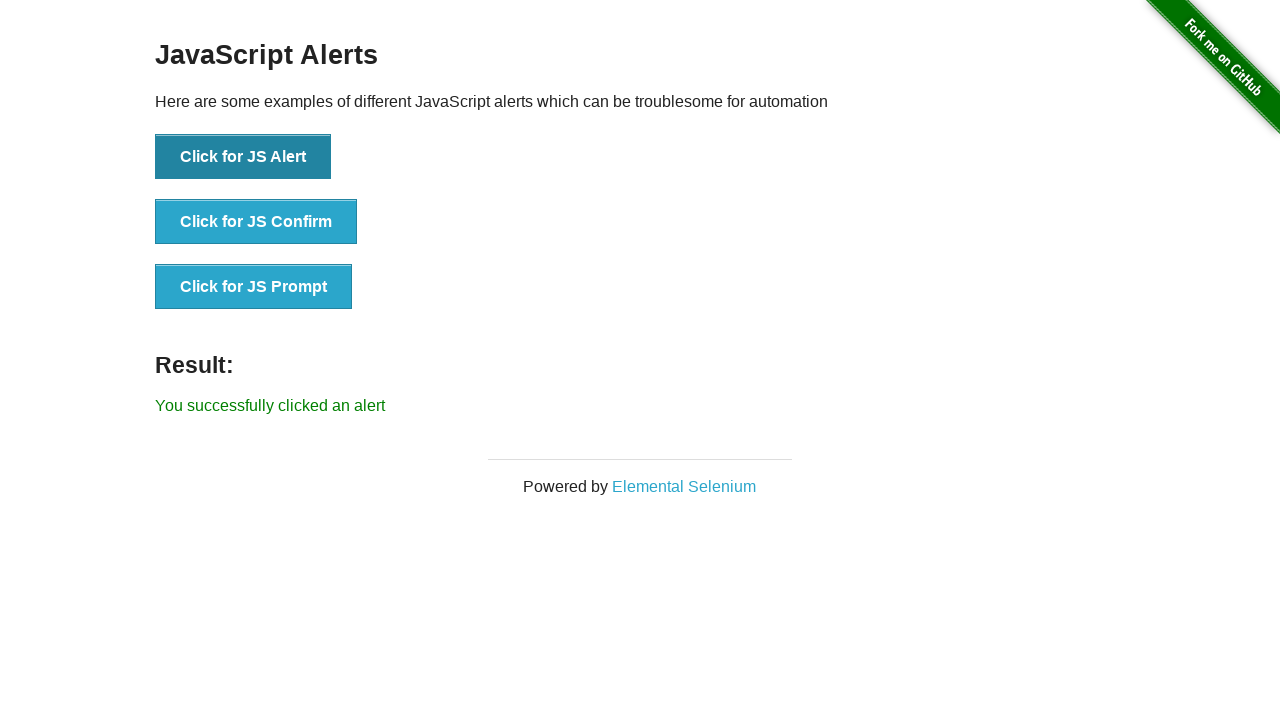

Clicked on JS Confirm button at (256, 222) on internal:text="Click for JS Confirm"i
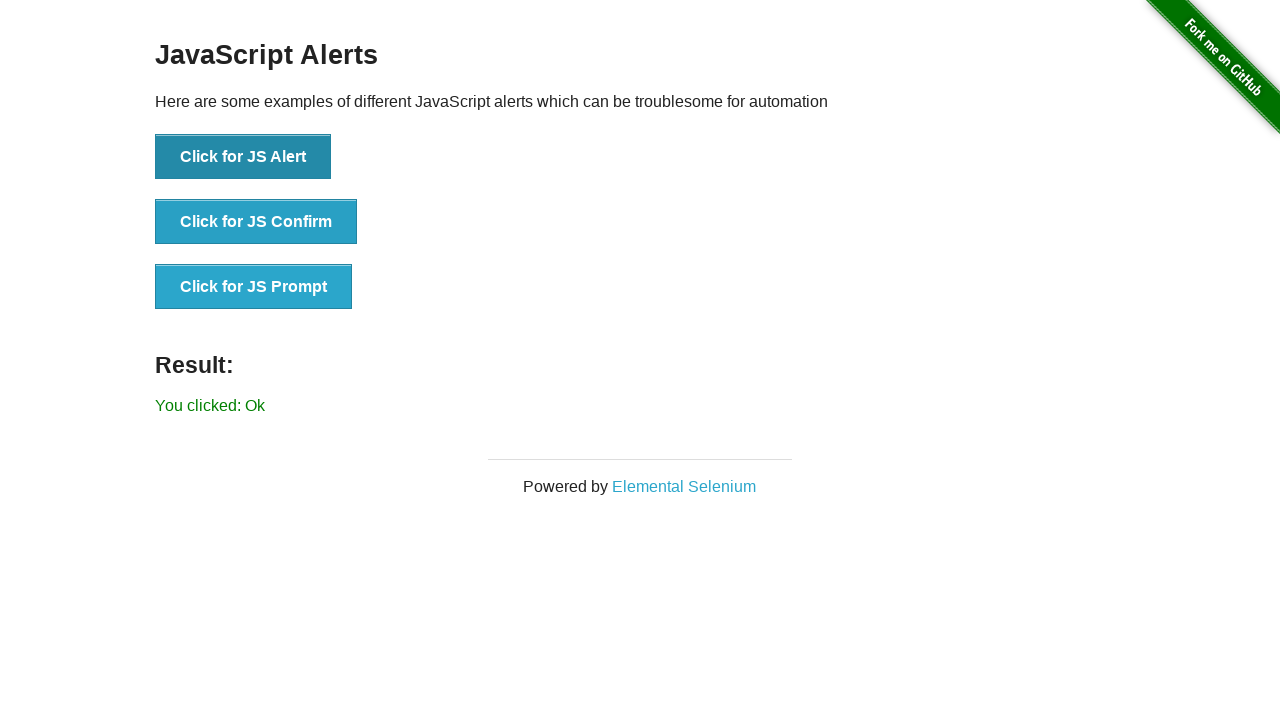

Waited for result element to appear after confirm dialog
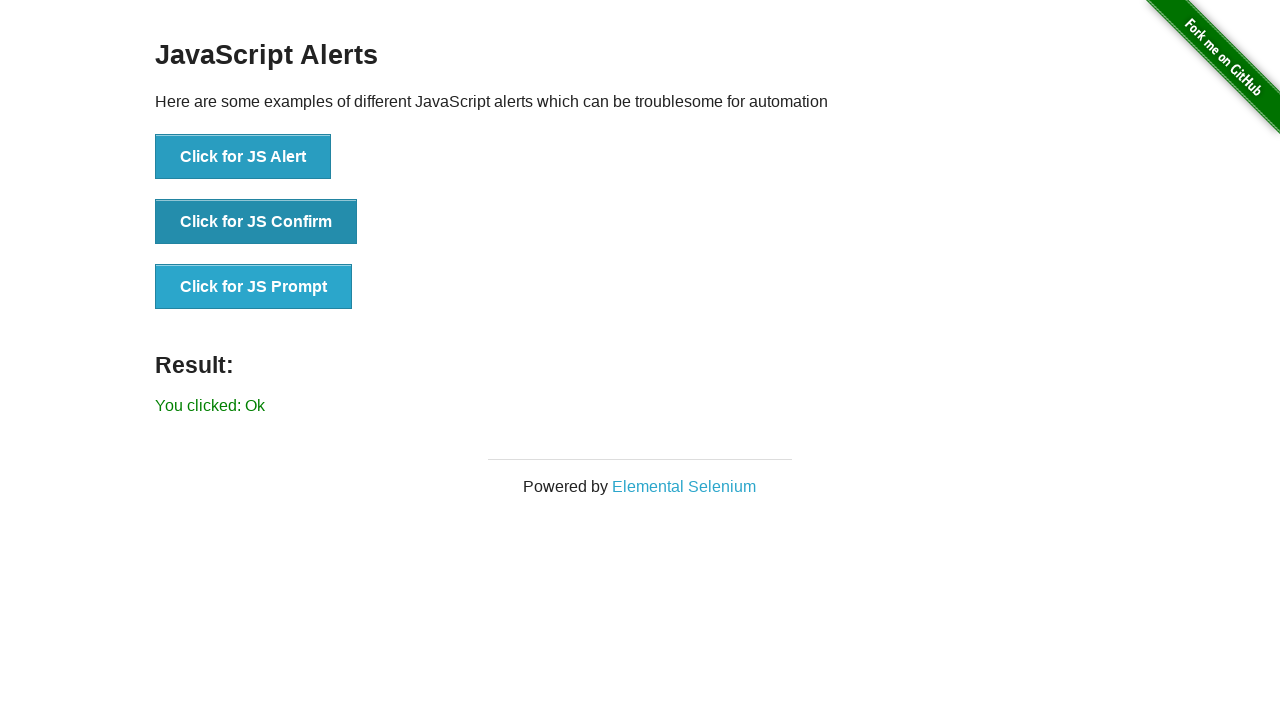

Verified confirm dialog acceptance message displayed
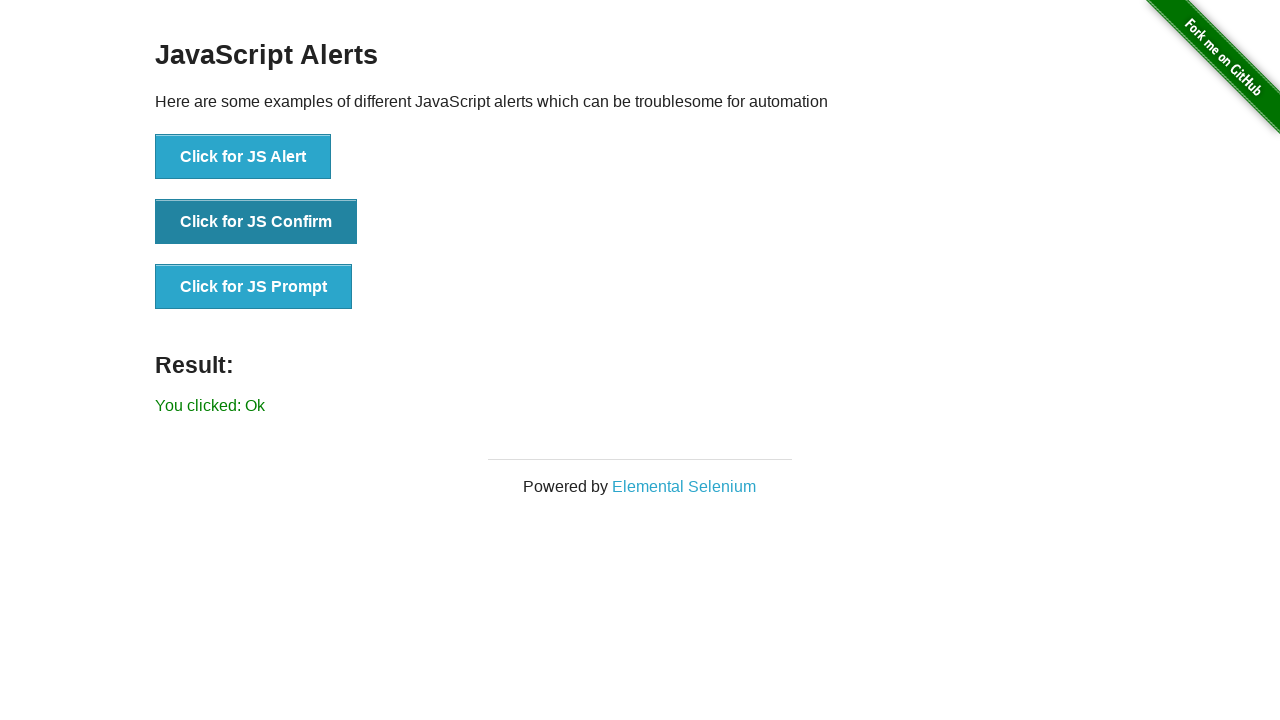

Clicked on JS Prompt button at (254, 287) on internal:text="Click for JS Prompt"i
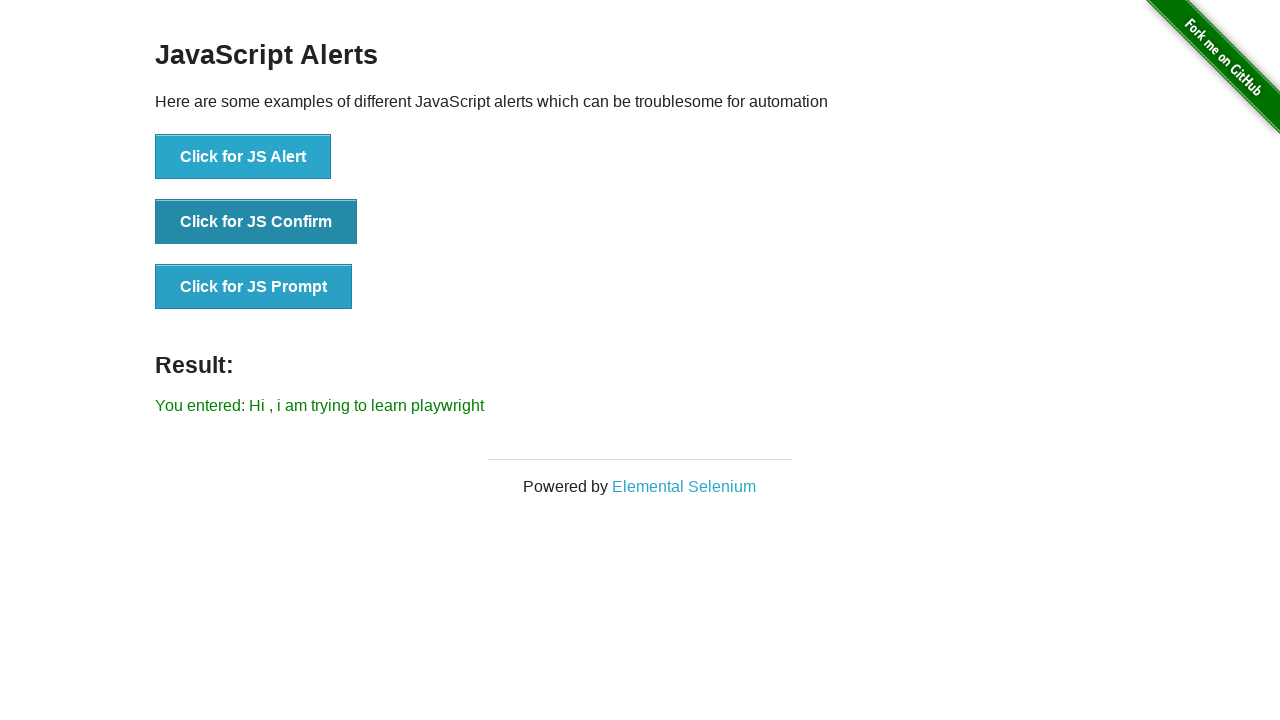

Waited for result element to appear after prompt dialog
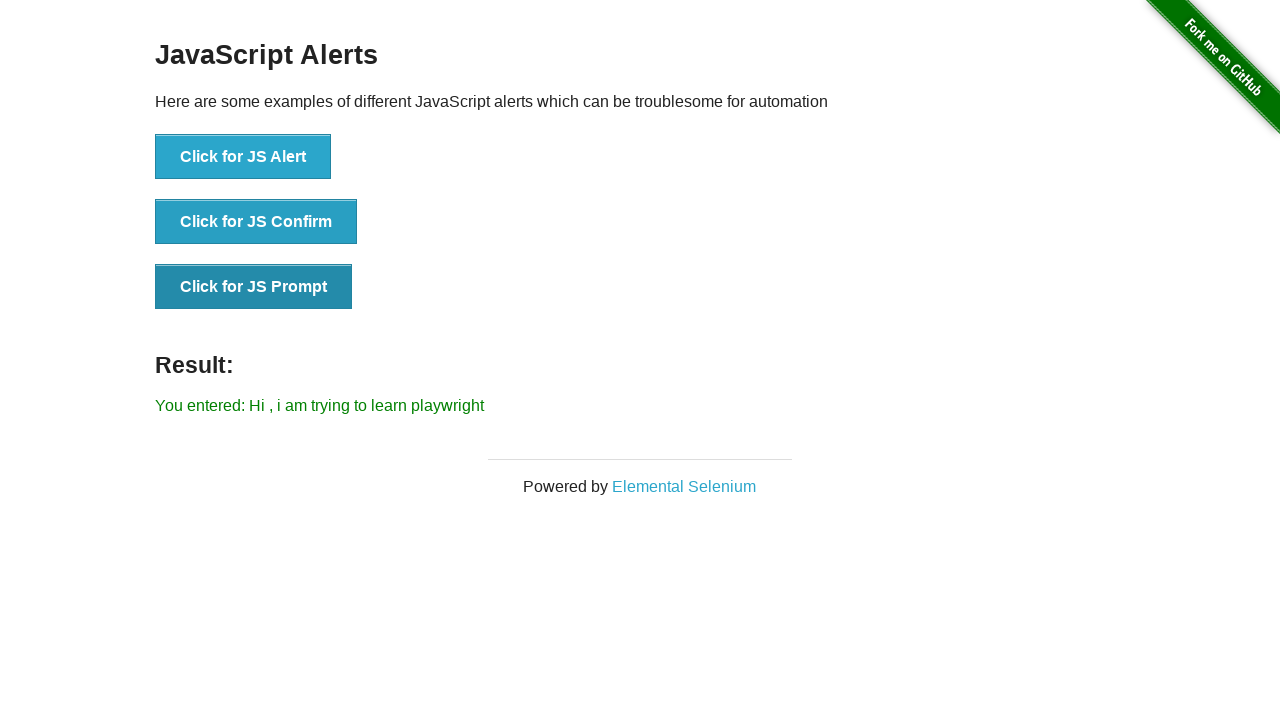

Verified prompt dialog text entry was successful
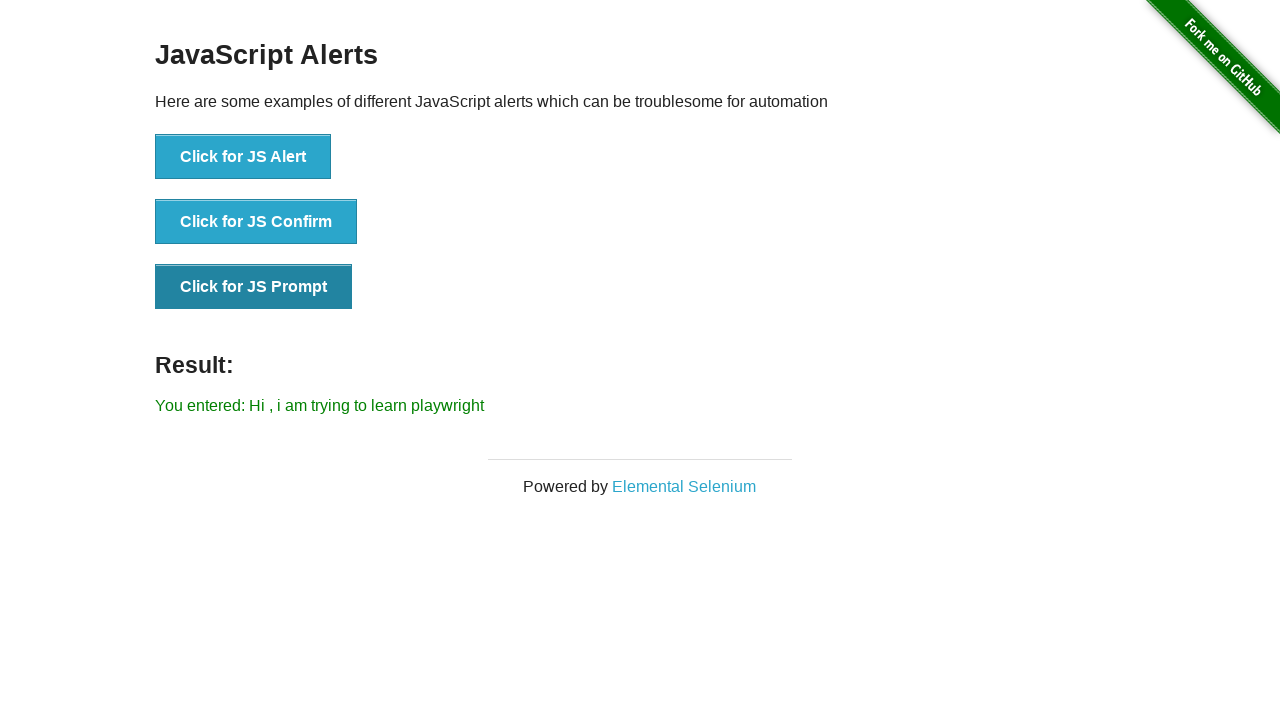

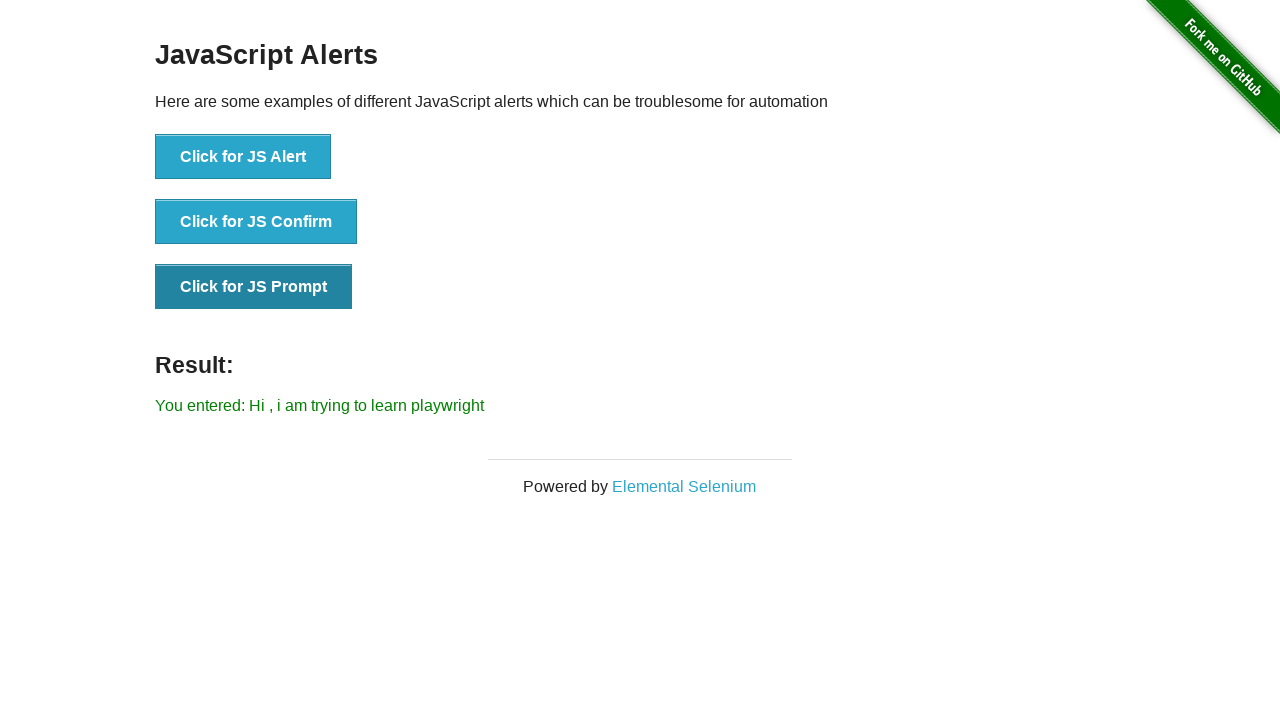